Tests JQuery UI menu interactions by hovering over menu items, downloading different file types (PDF, CSV, Excel), and navigating back through the menu system

Starting URL: https://the-internet.herokuapp.com/

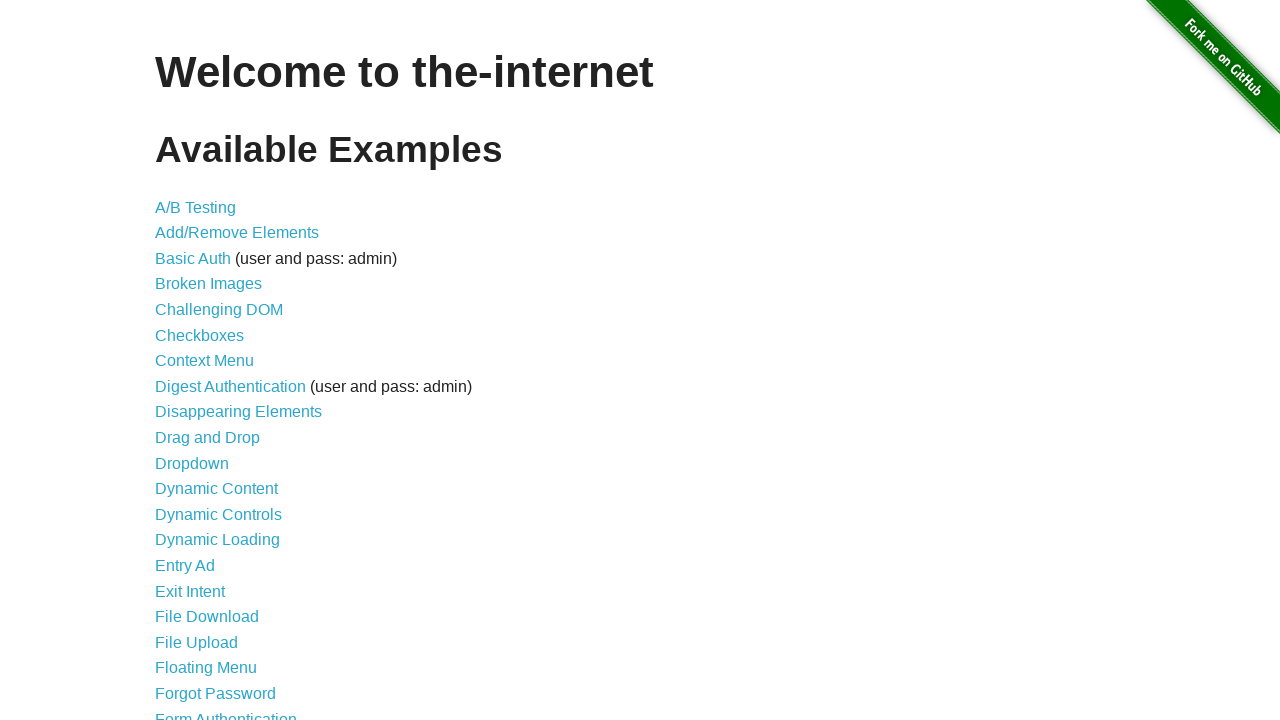

Scrolled to bottom of page to see all links
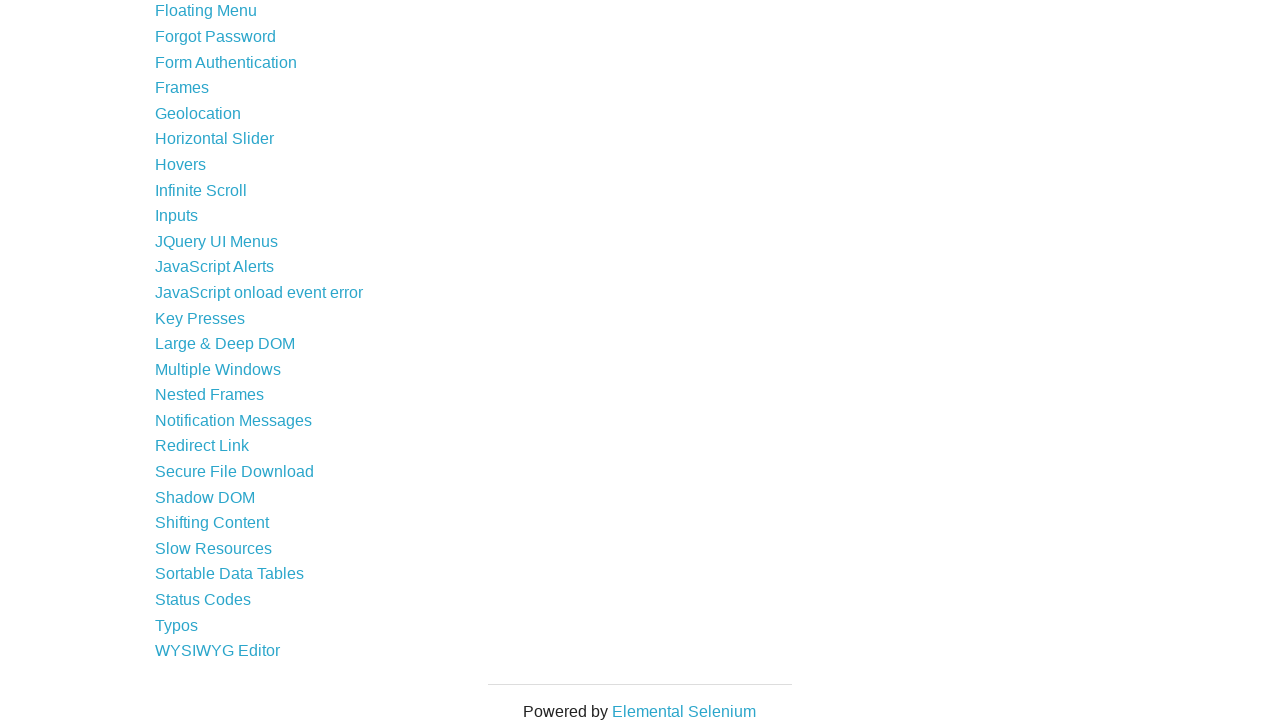

Clicked on JQuery UI Menus link at (216, 241) on text='JQuery UI Menus'
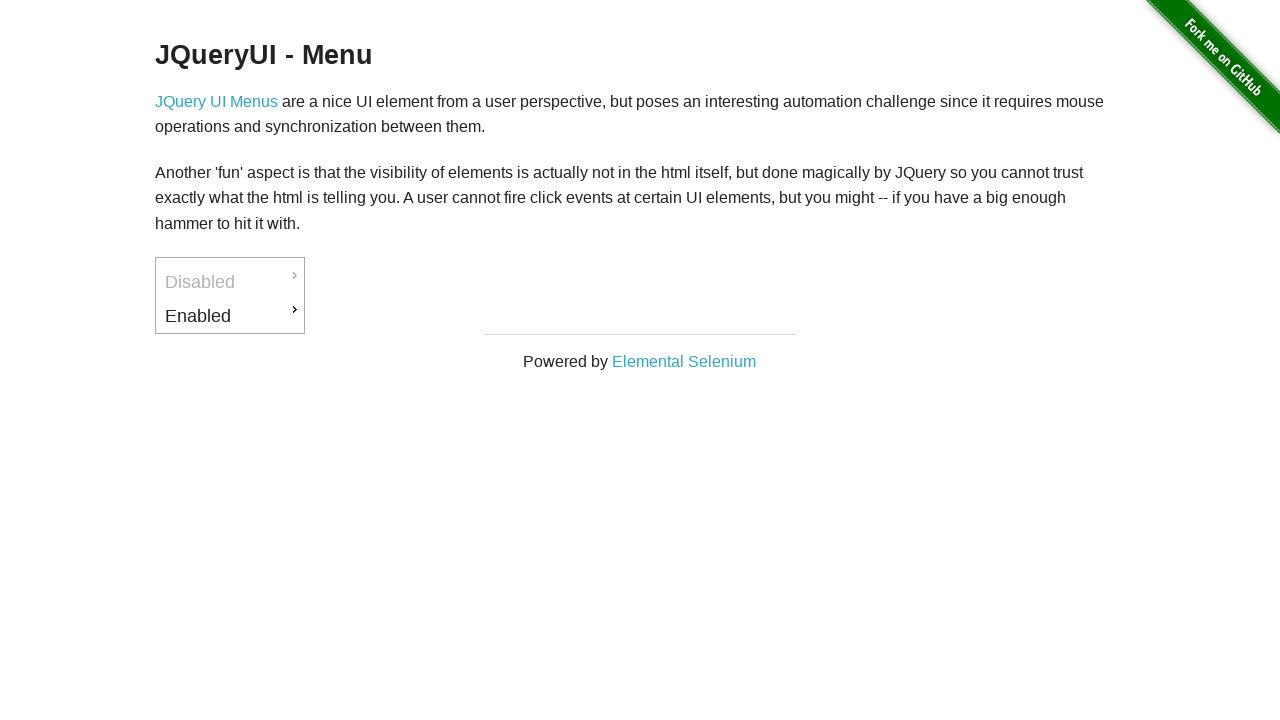

Checked that Disabled menu item is visible
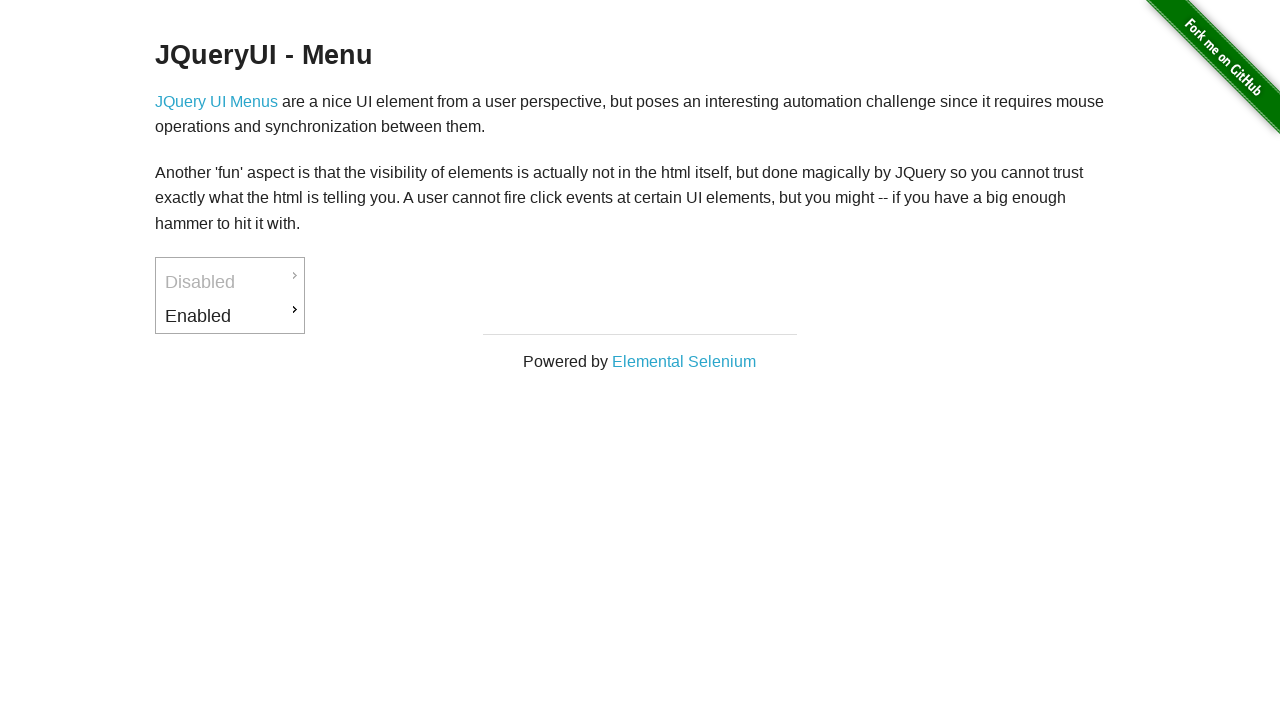

Verified that Enabled menu item is enabled
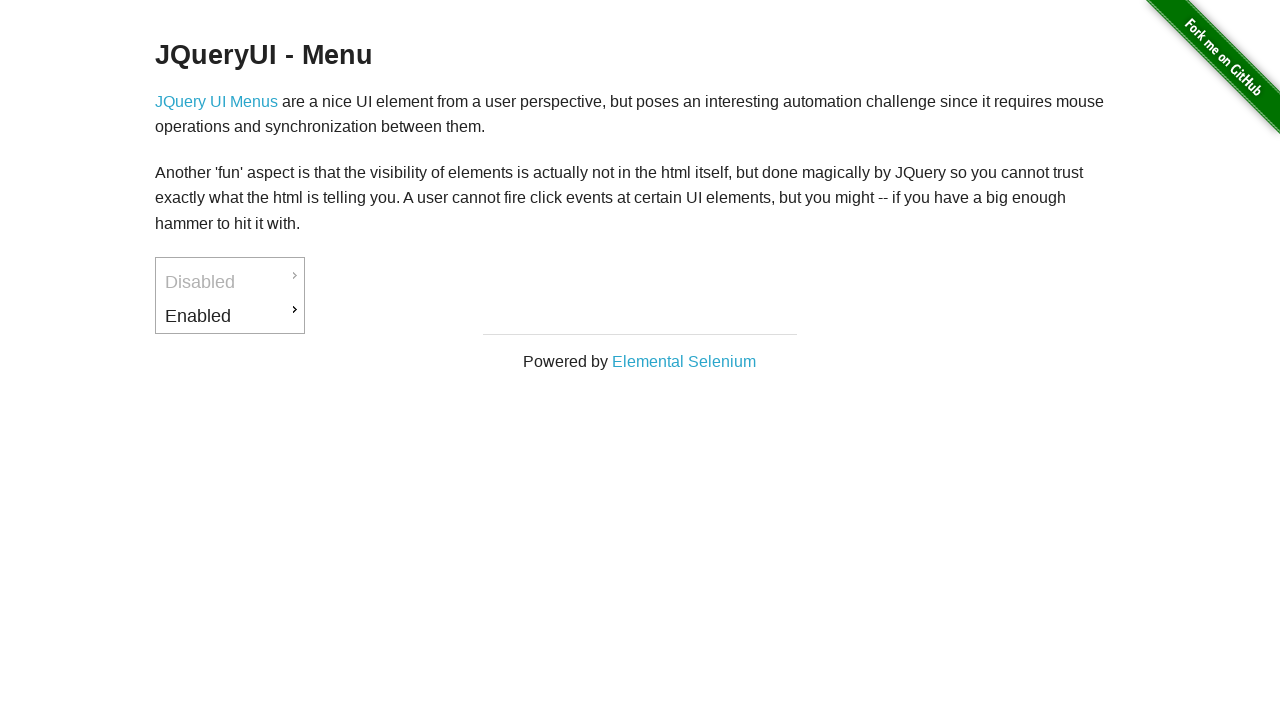

Hovered over Enabled menu item at (230, 316) on xpath=//a[.='Enabled']
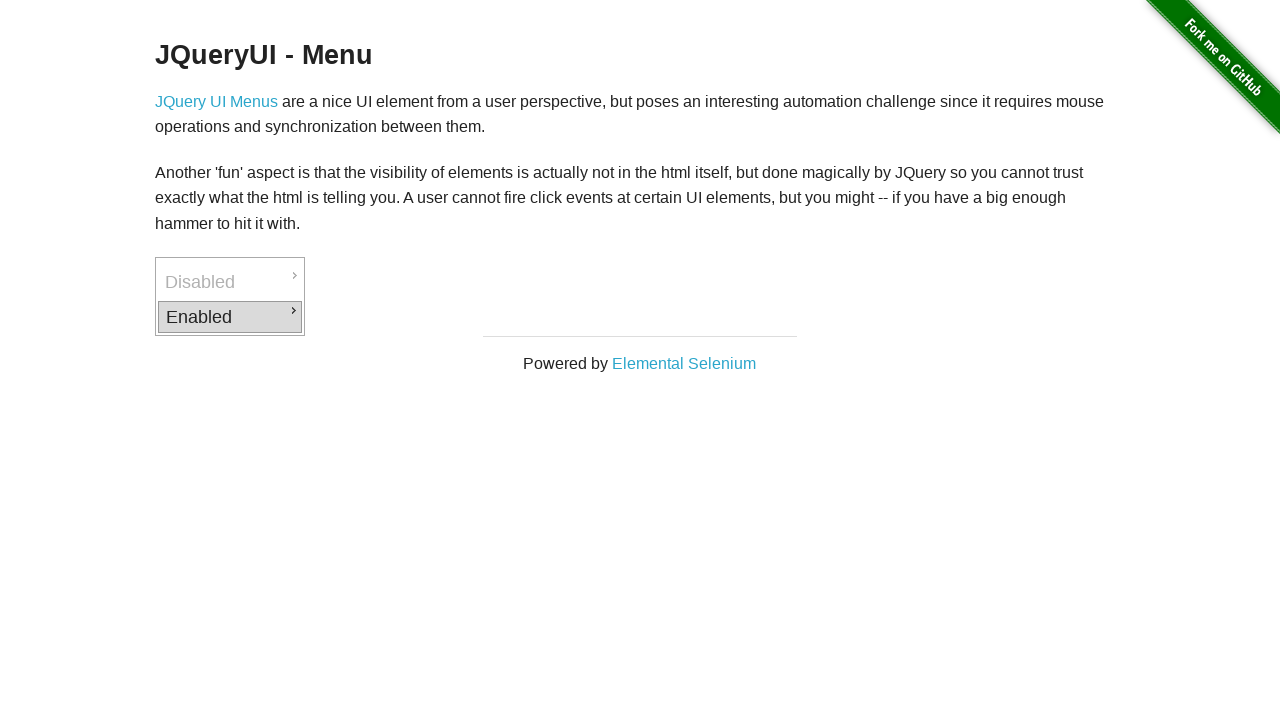

Hovered over Downloads submenu at (376, 319) on xpath=//a[.='Downloads']
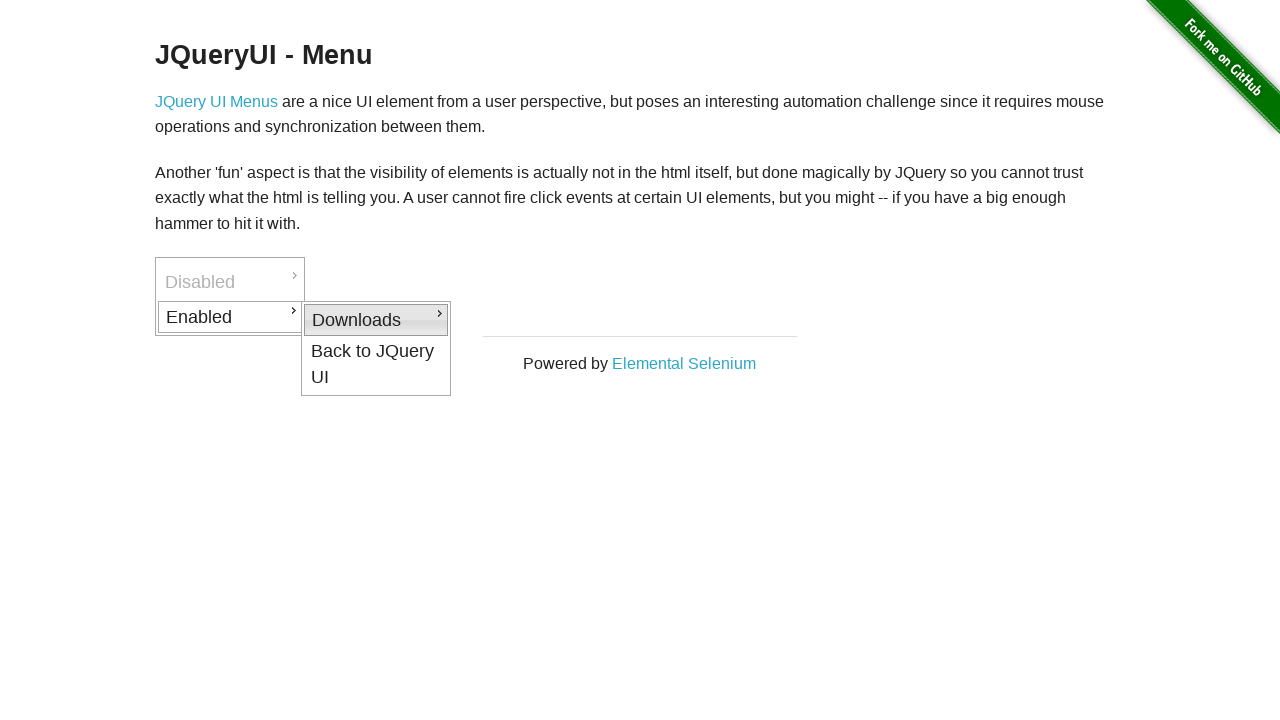

Hovered over PDF menu option at (522, 322) on xpath=//a[.='PDF']
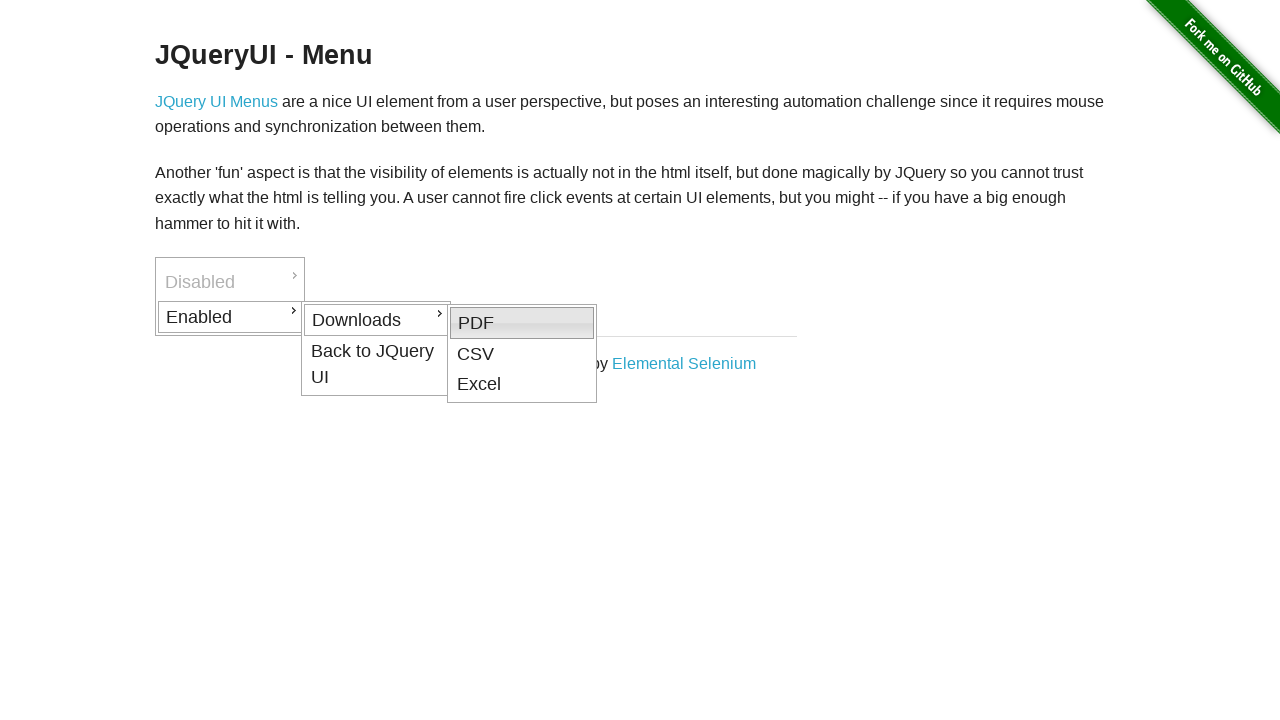

Clicked on PDF download link at (522, 323) on xpath=//a[.='PDF']
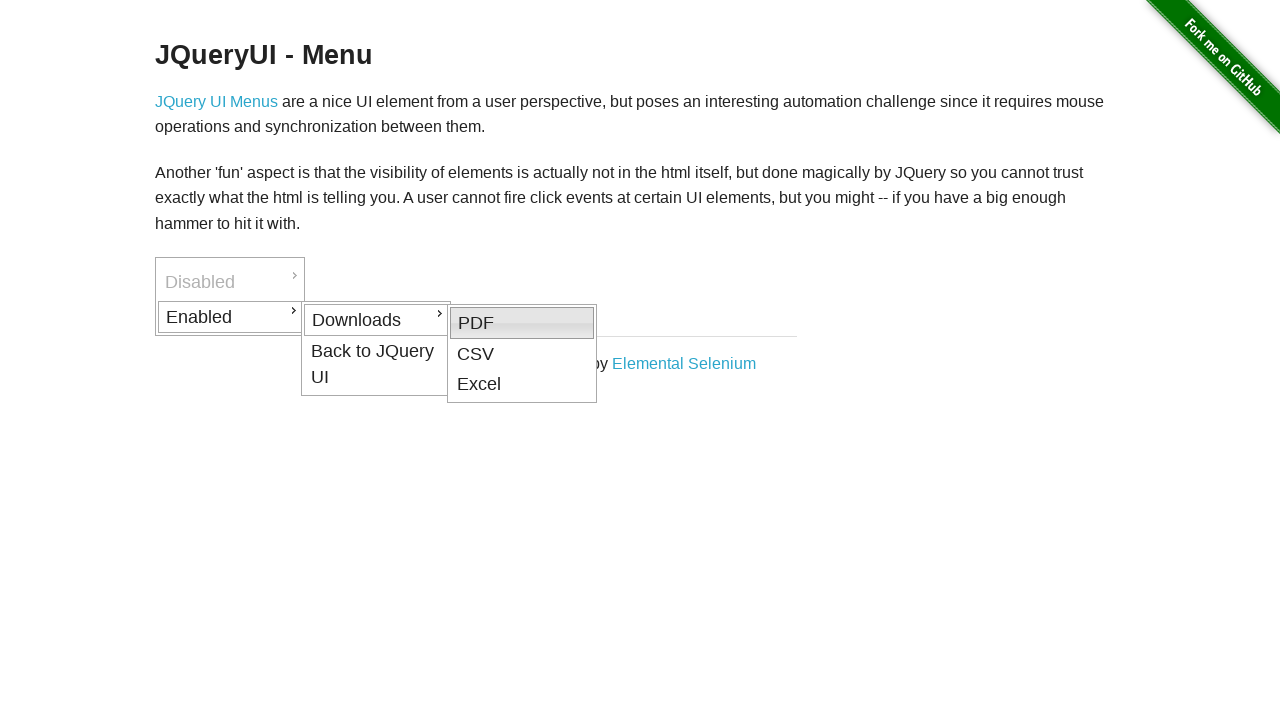

Hovered over Enabled menu item again to access Downloads at (230, 317) on xpath=//a[.='Enabled']
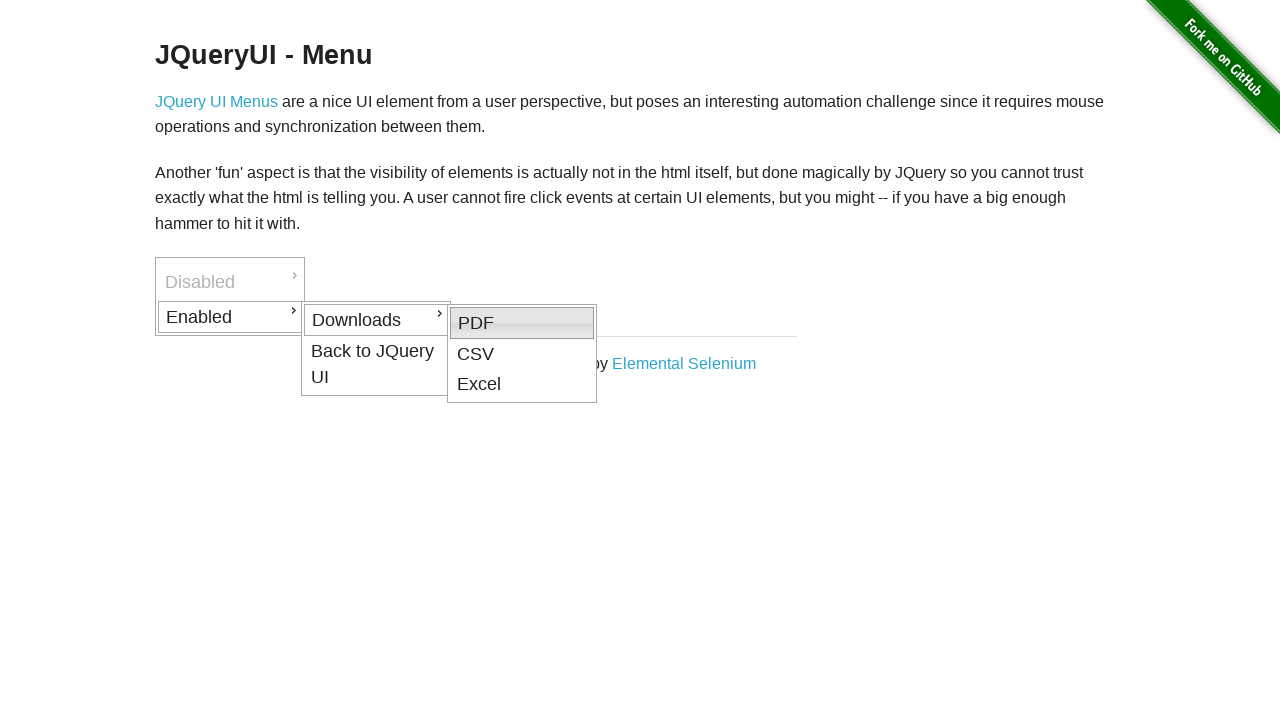

Hovered over Downloads submenu again at (376, 320) on xpath=//a[.='Downloads']
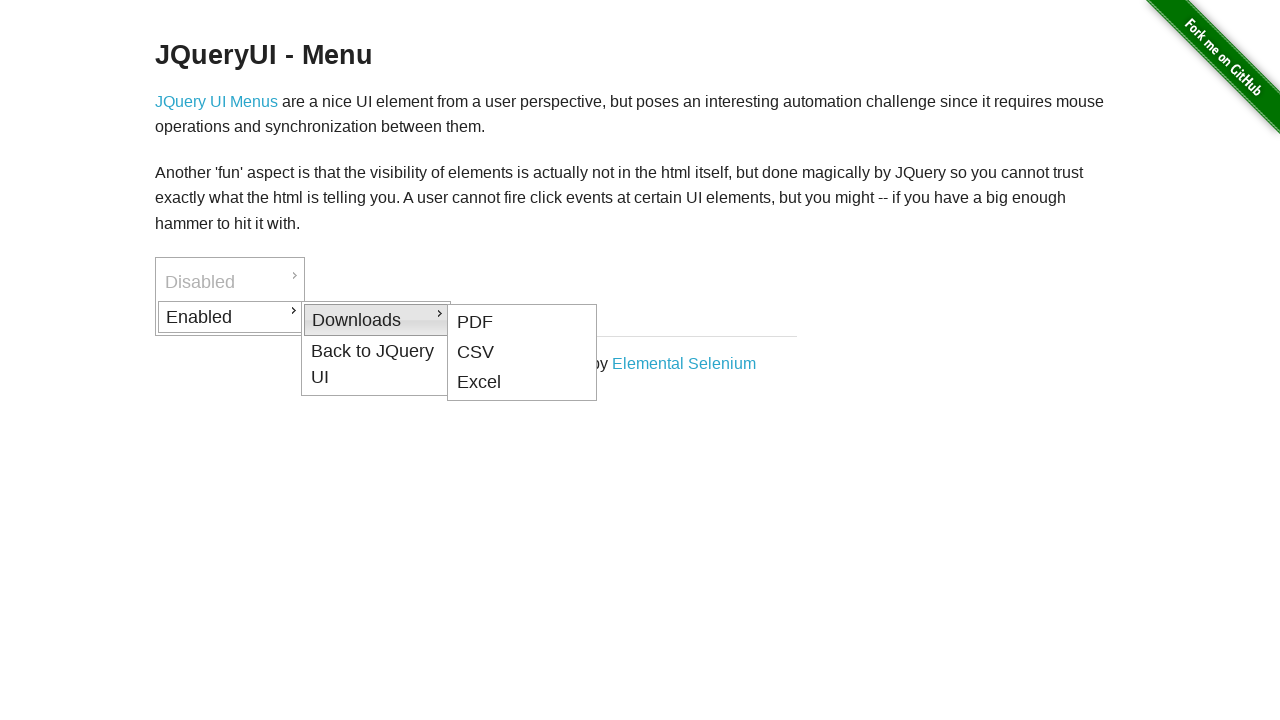

Hovered over CSV menu option at (522, 352) on xpath=//a[.='CSV']
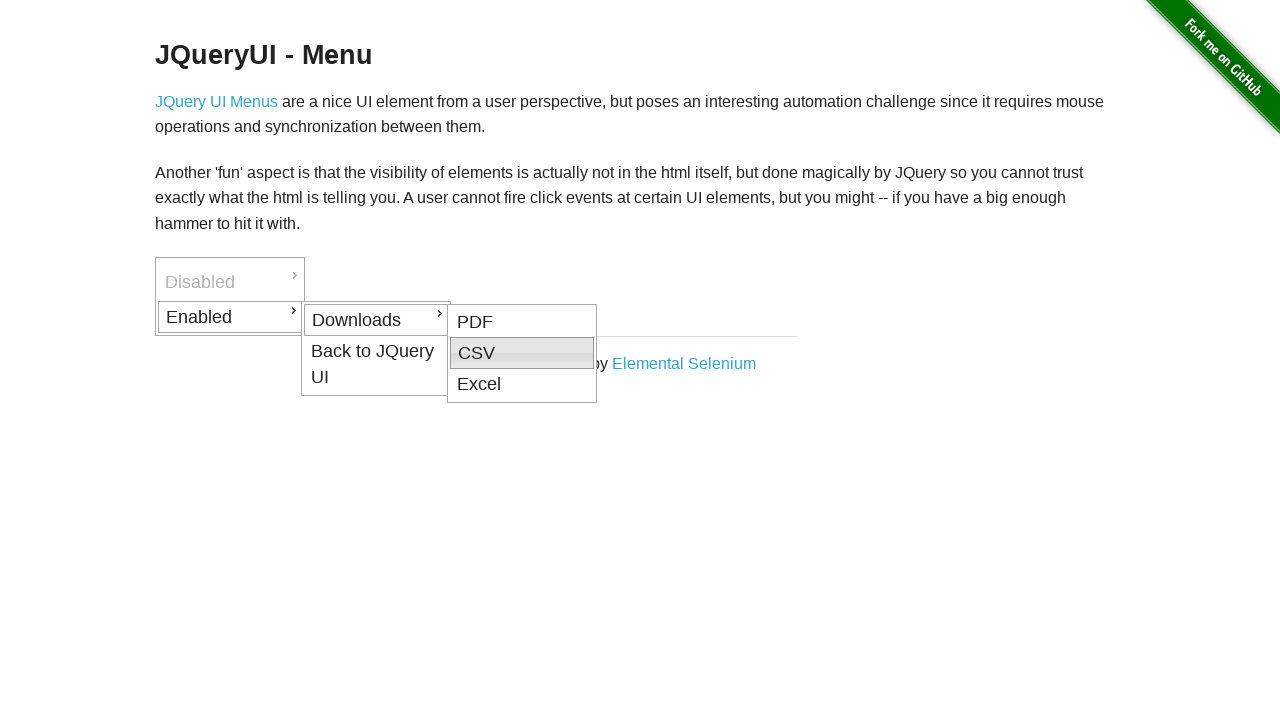

Clicked on CSV download link at (522, 353) on xpath=//a[.='CSV']
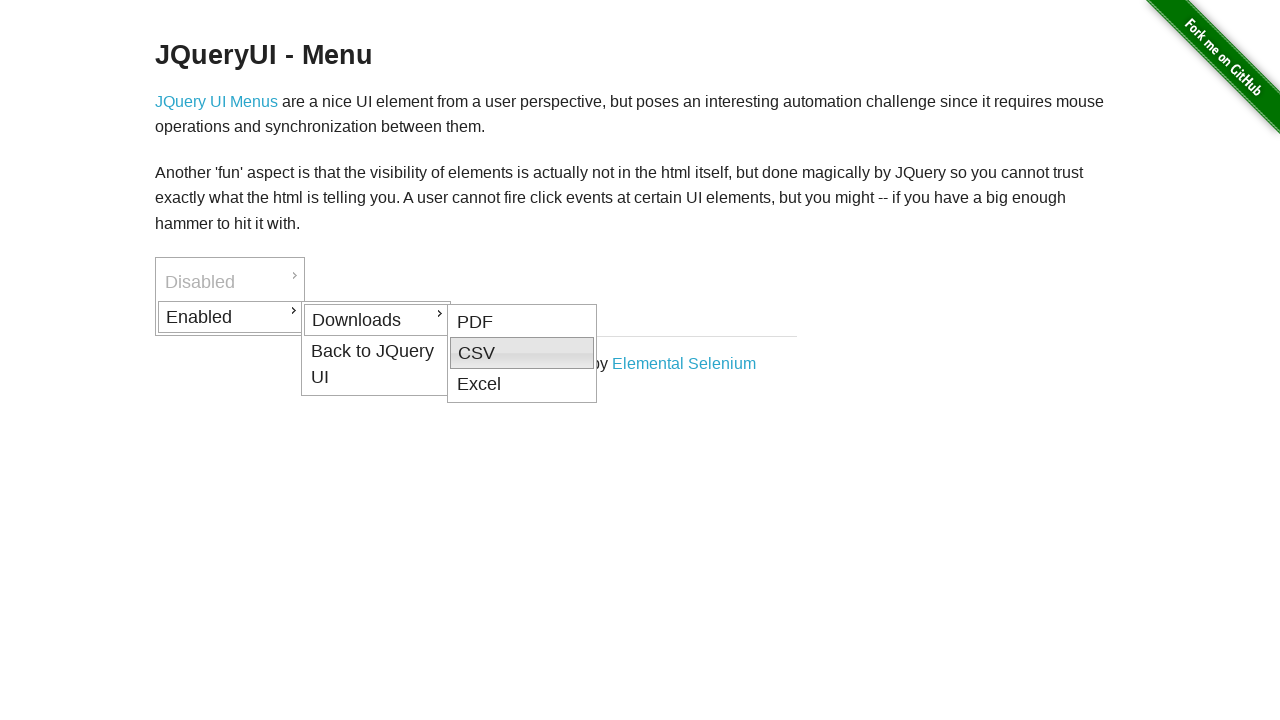

Hovered over Enabled menu item again to access Downloads at (230, 317) on xpath=//a[.='Enabled']
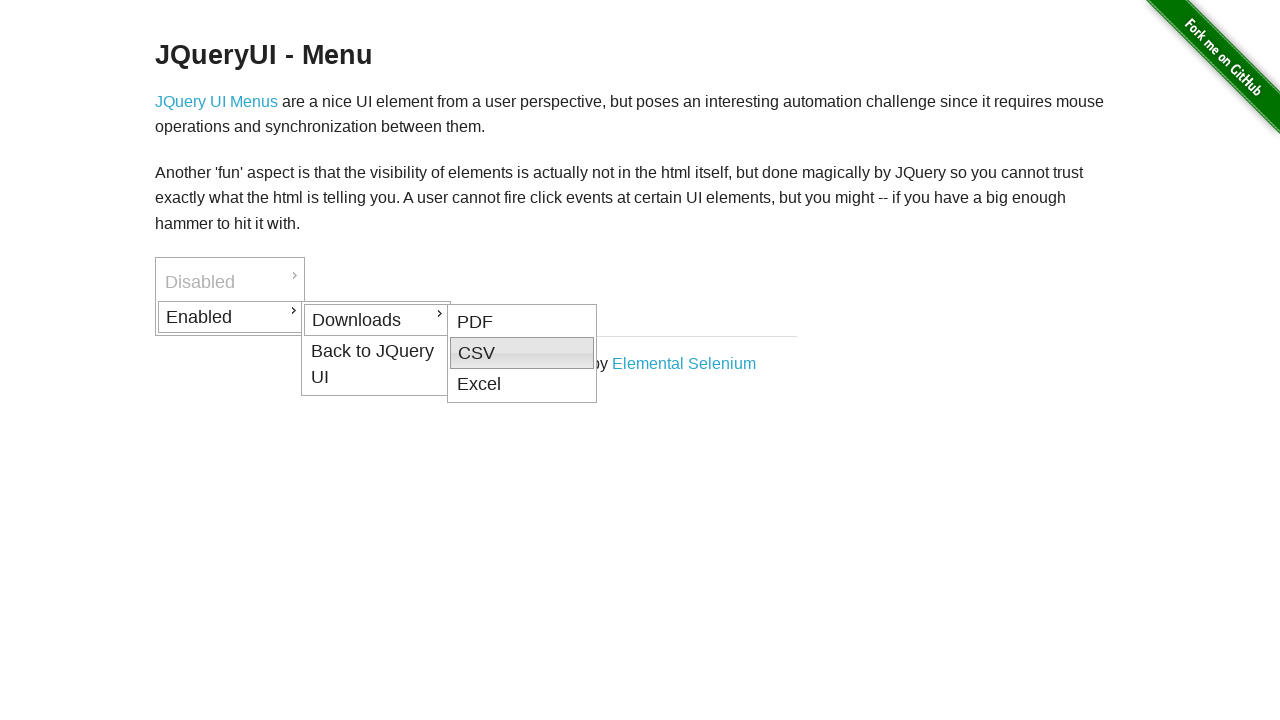

Hovered over Downloads submenu again at (376, 320) on xpath=//a[.='Downloads']
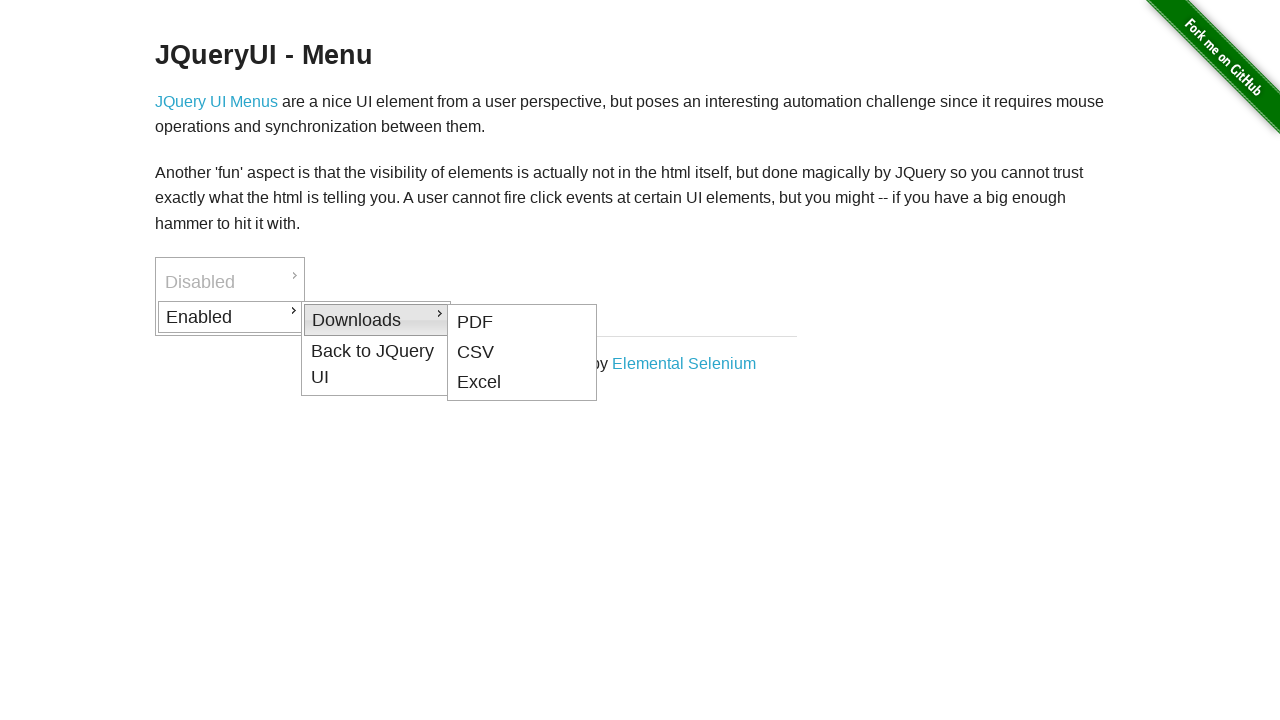

Hovered over Excel menu option at (522, 383) on xpath=//a[.='Excel']
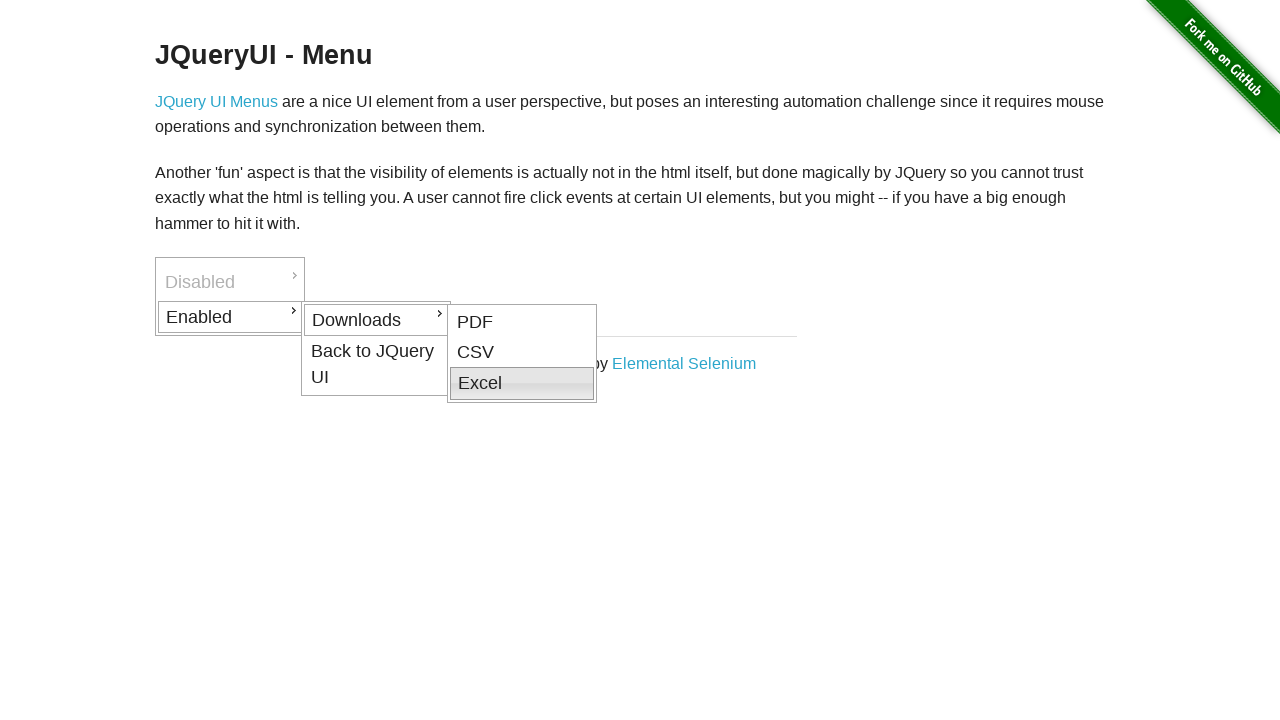

Clicked on Excel download link at (522, 384) on xpath=//a[.='Excel']
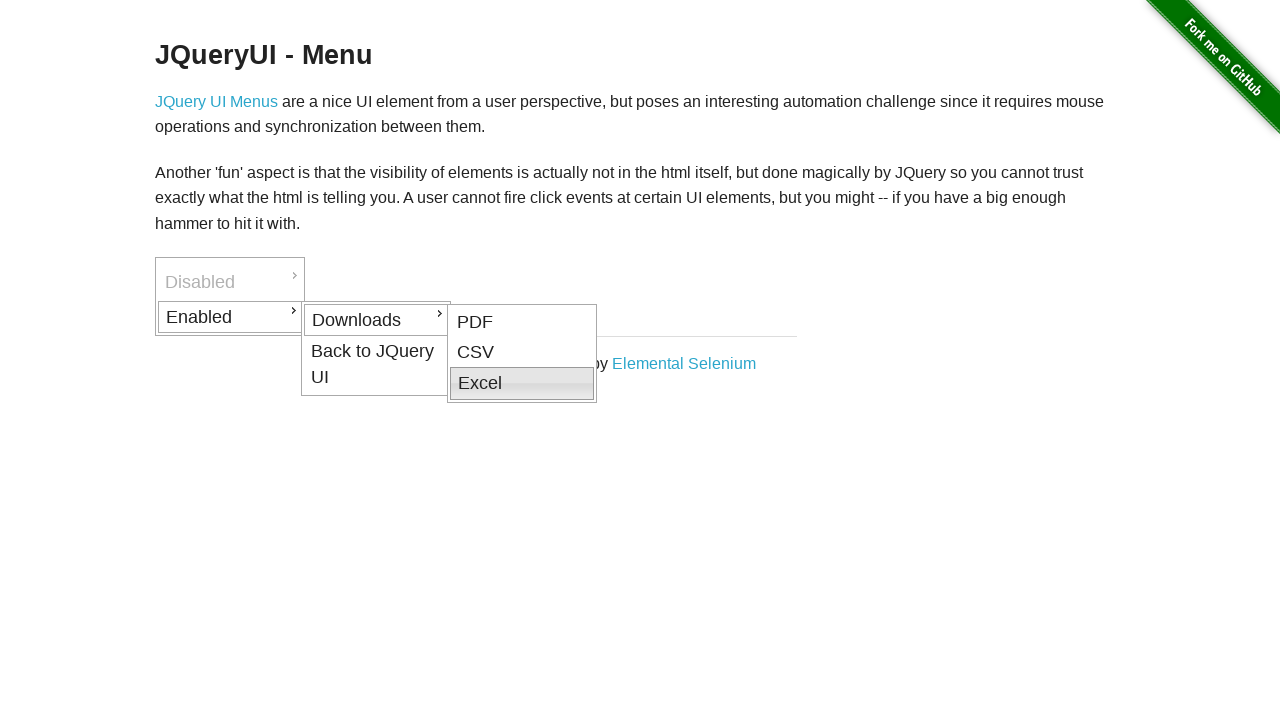

Hovered over Enabled menu item to navigate back at (230, 317) on xpath=//a[.='Enabled']
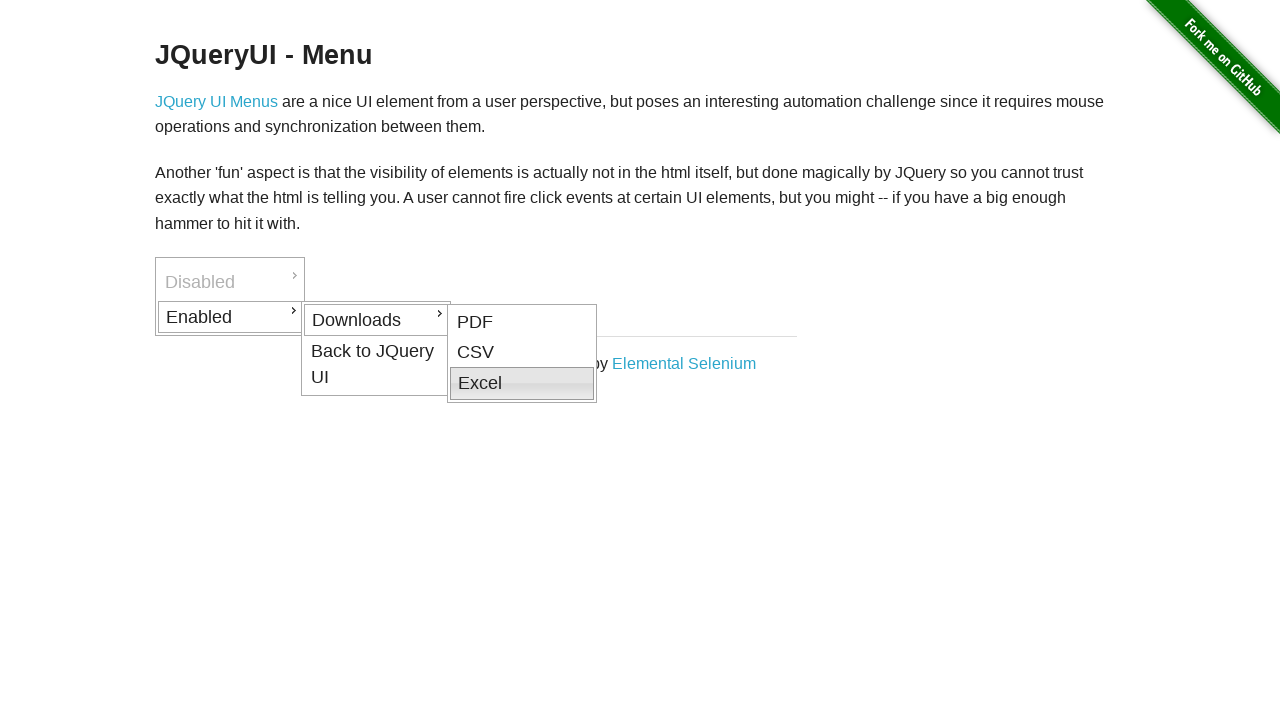

Hovered over Back to JQuery UI menu option at (376, 364) on xpath=//a[.='Back to JQuery UI']
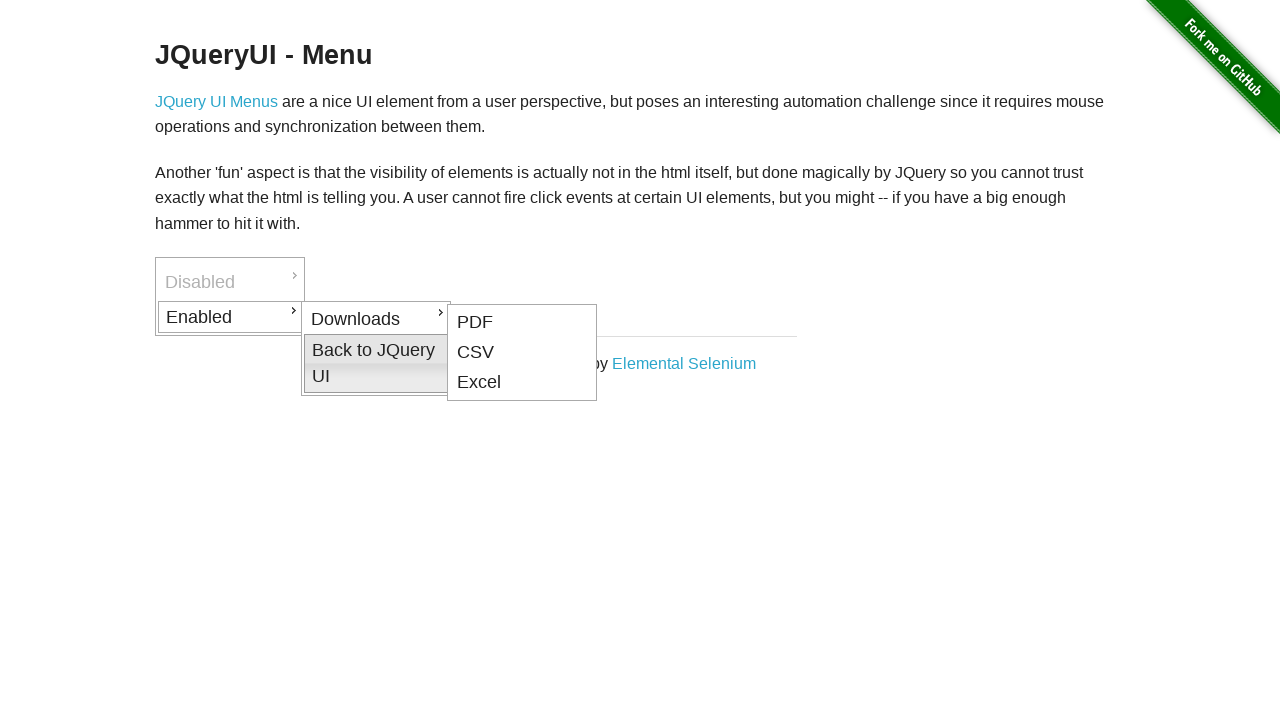

Clicked on Back to JQuery UI link at (376, 363) on xpath=//a[.='Back to JQuery UI']
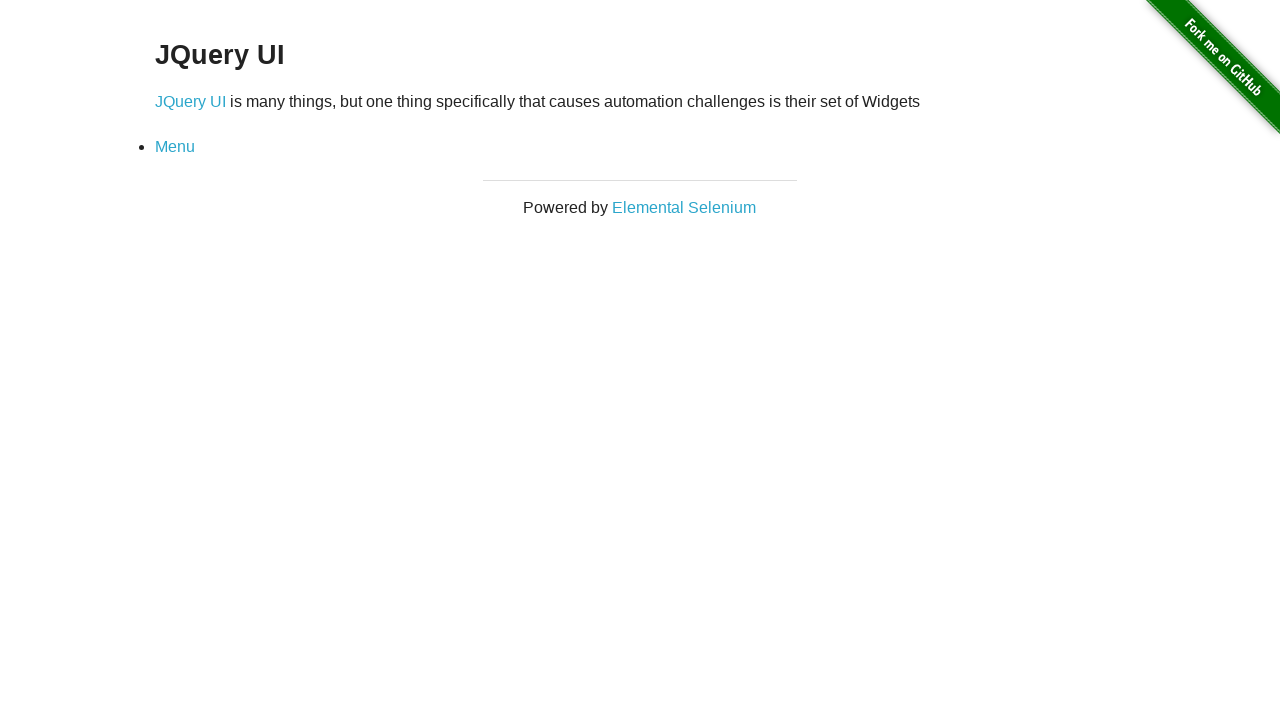

Waited 2 seconds for navigation to complete
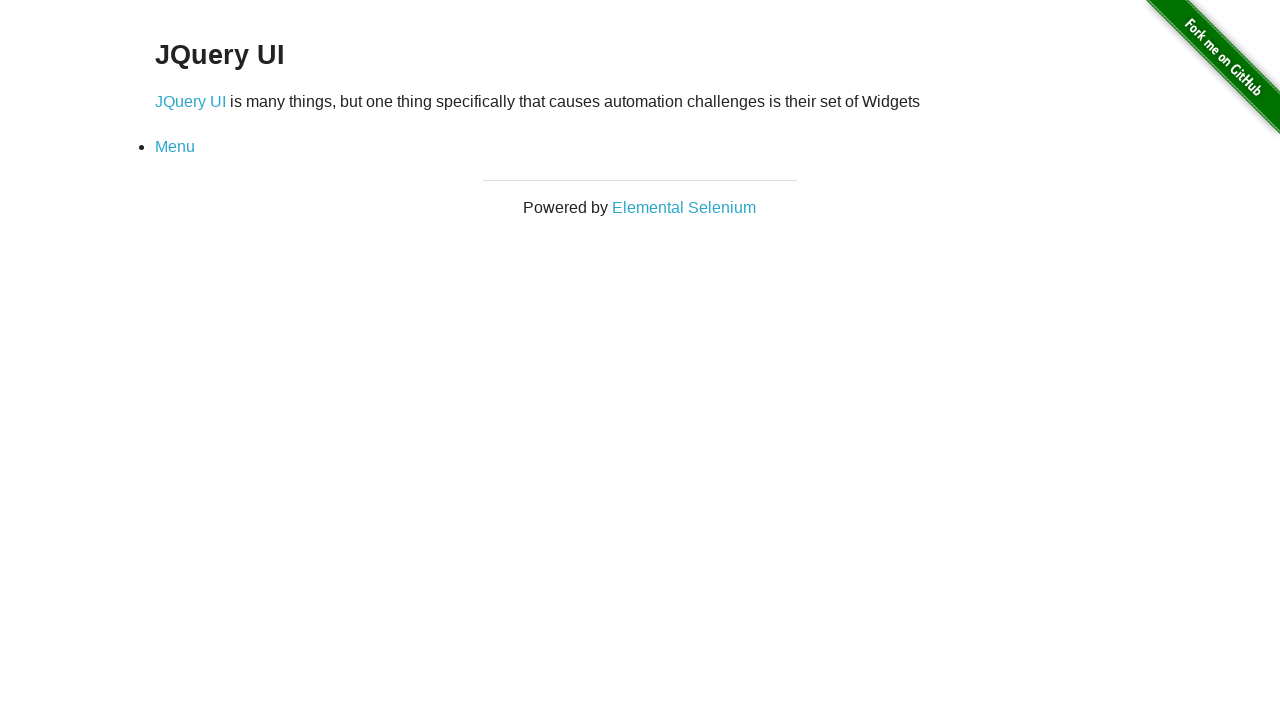

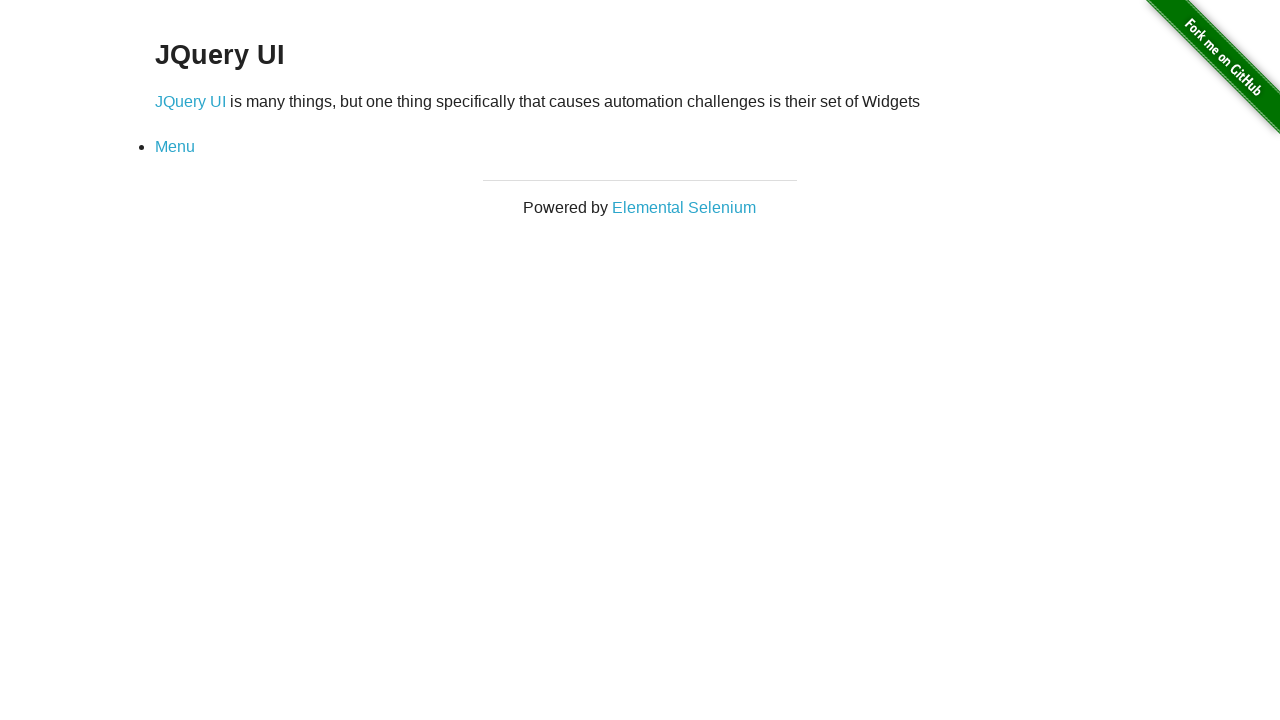